Tests various form elements on an automation practice page including autocomplete, dropdowns, checkboxes, radio buttons, and alert handling

Starting URL: https://rahulshettyacademy.com/AutomationPractice

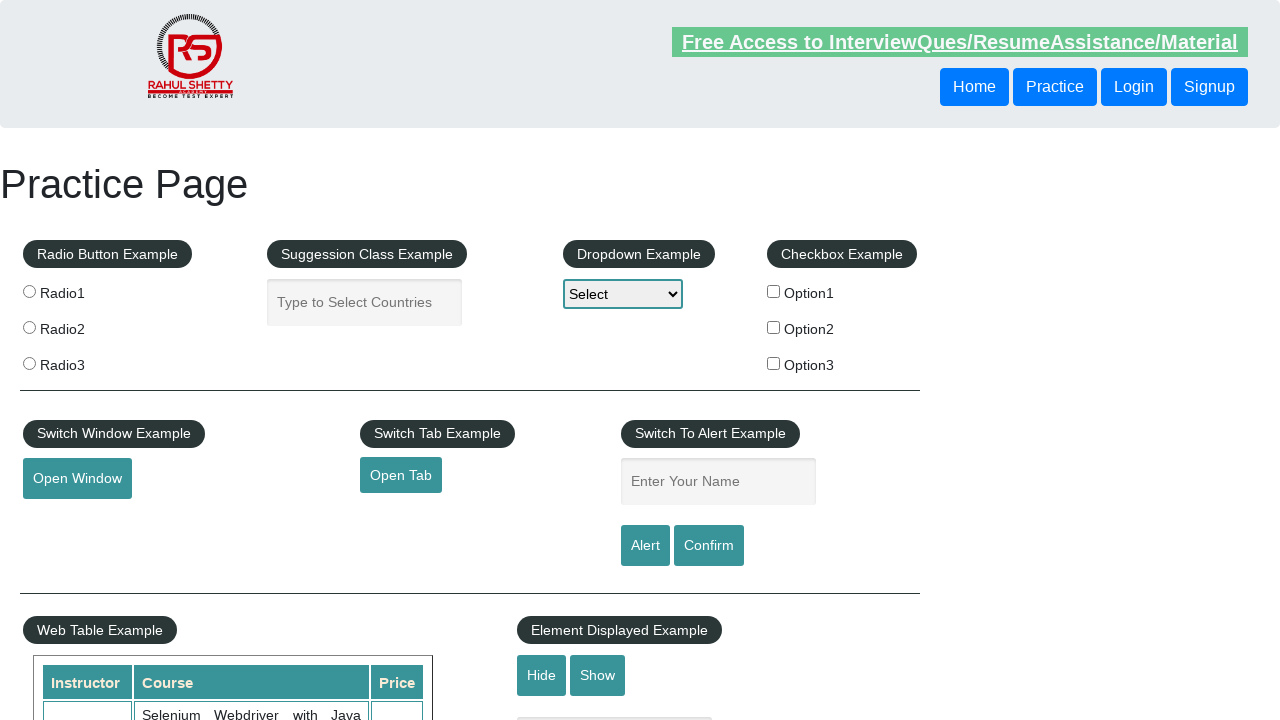

Filled autocomplete field with 'India' on #autocomplete
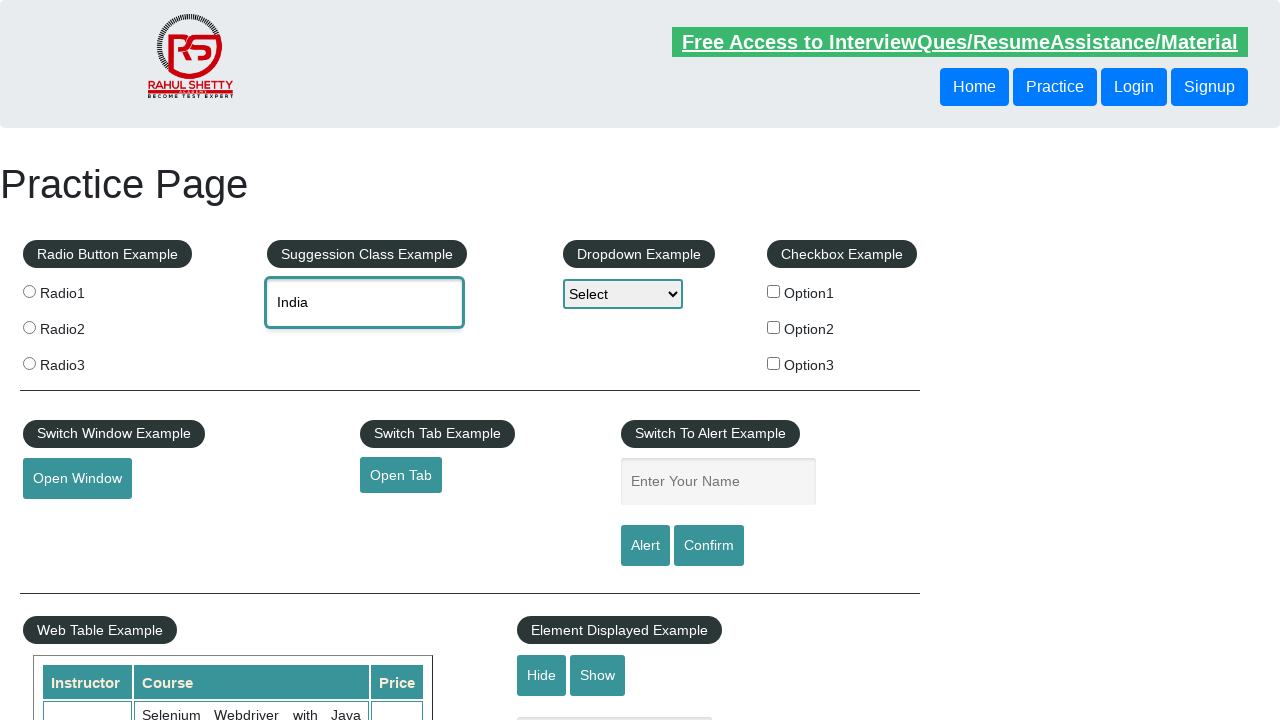

Filled name field with 'Prasanth Alex' on input[name='enter-name']
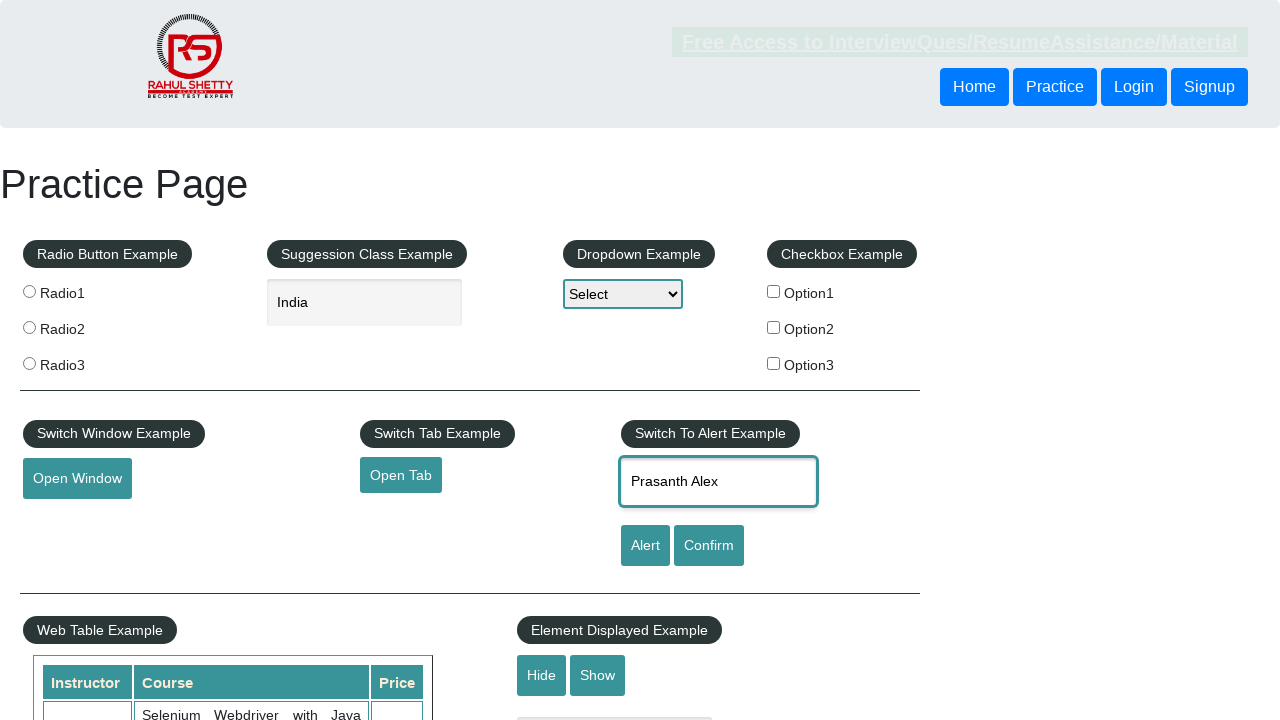

Selected 'Option3' from dropdown on #dropdown-class-example
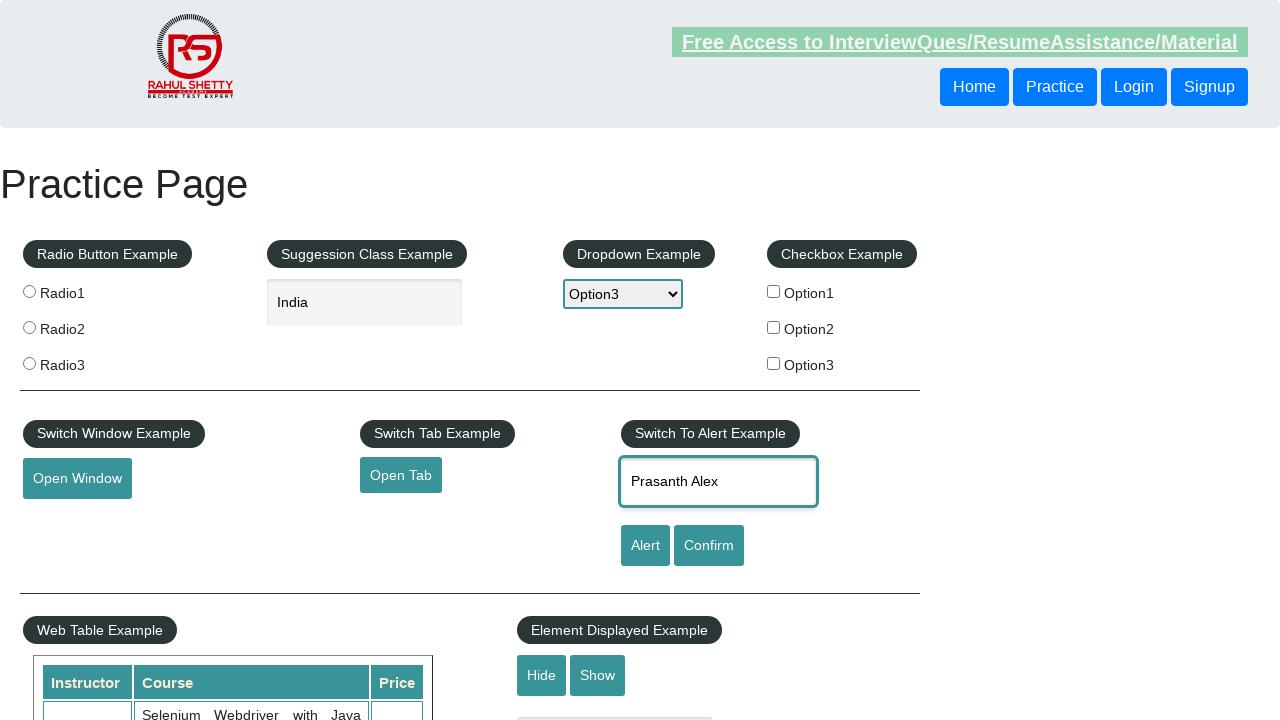

Clicked checkbox option 1 at (774, 291) on #checkBoxOption1
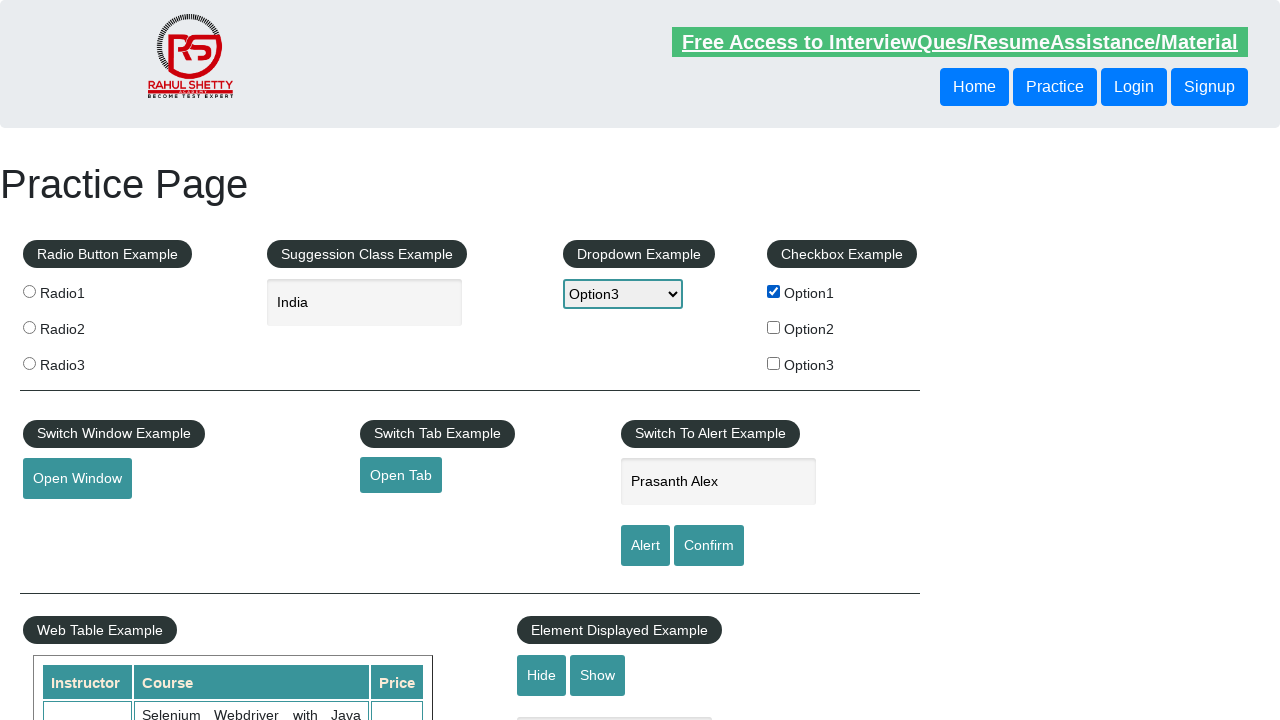

Clicked third radio button at (29, 363) on .radioButton >> nth=2
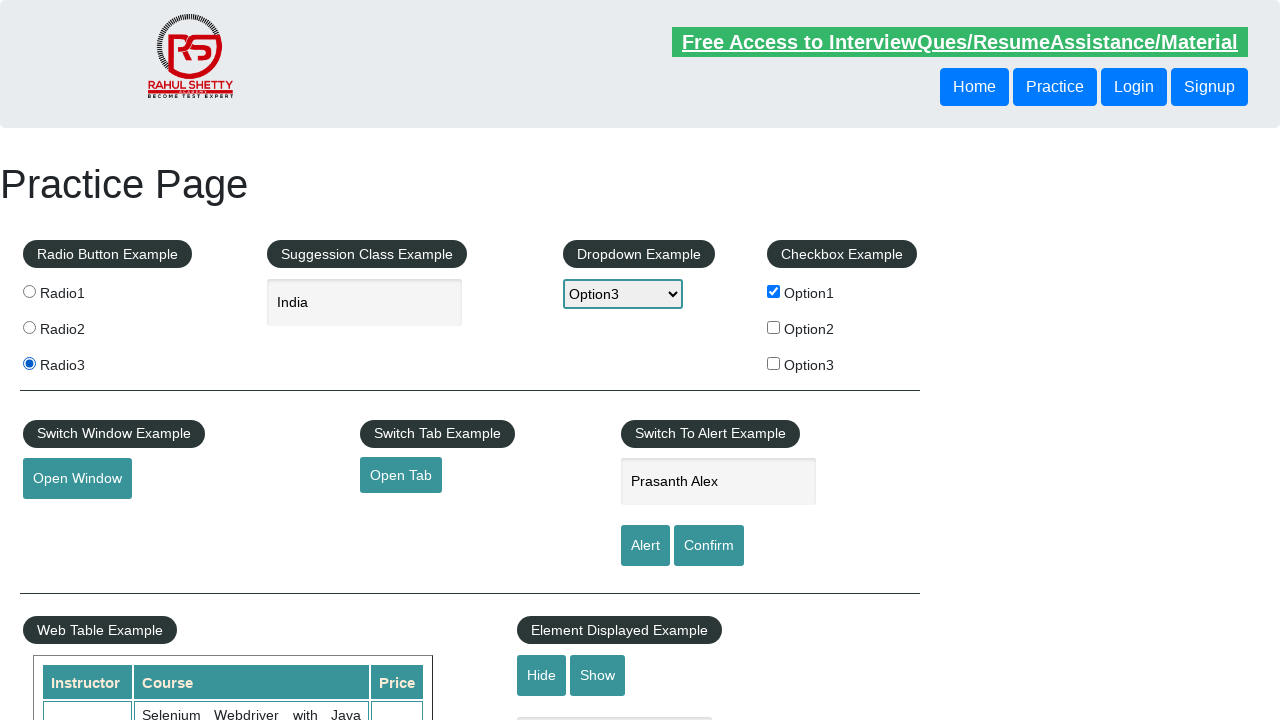

Set up dialog handler to dismiss alerts
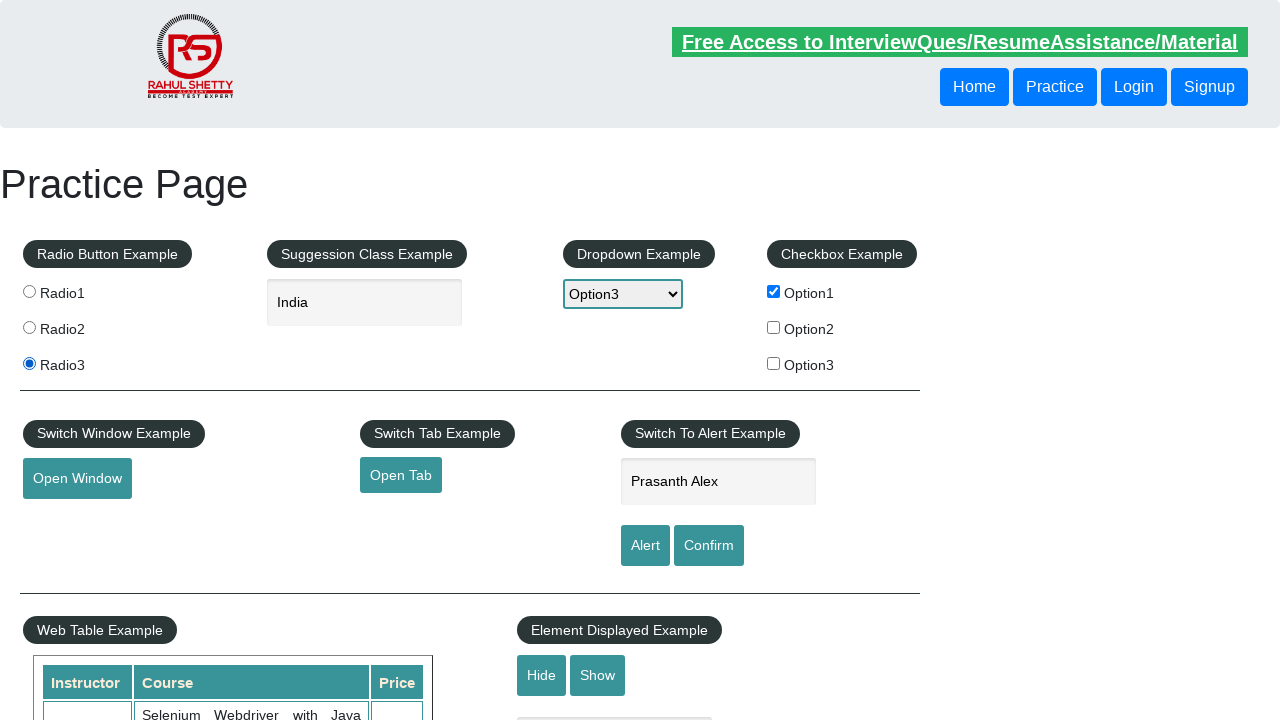

Clicked confirm button and dismissed alert at (709, 546) on #confirmbtn
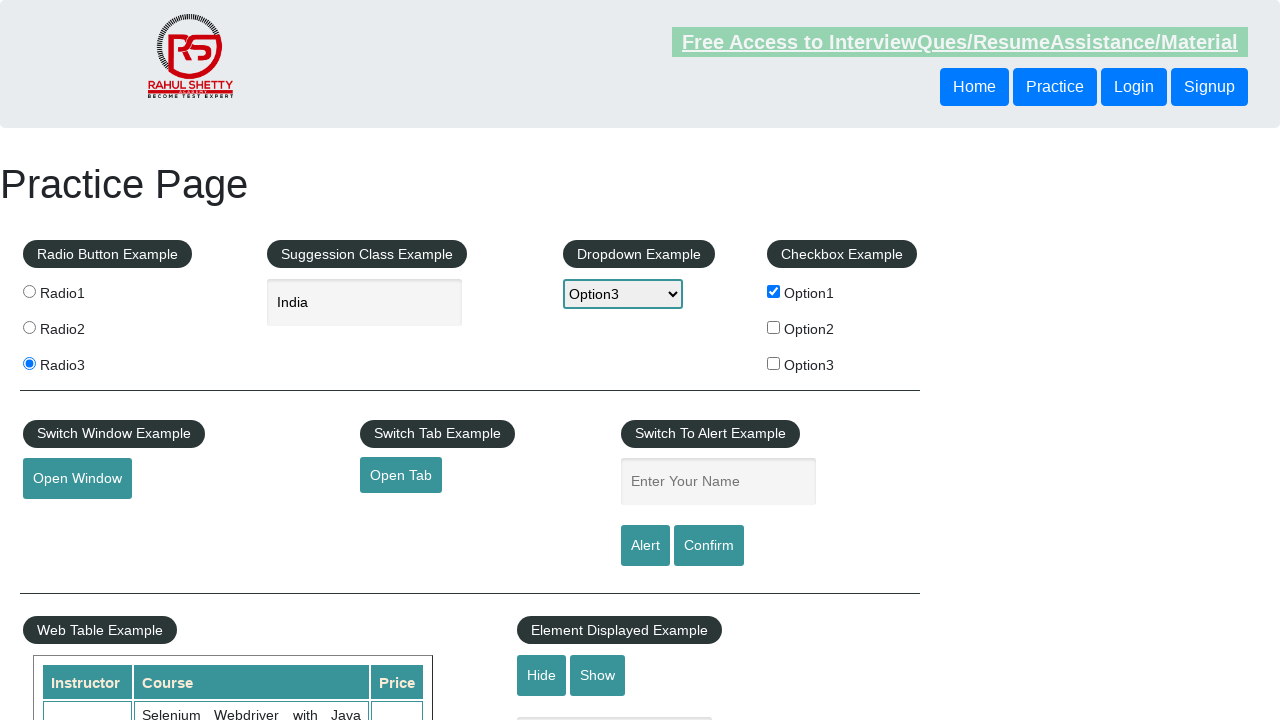

Clicked open tab button at (401, 475) on #opentab
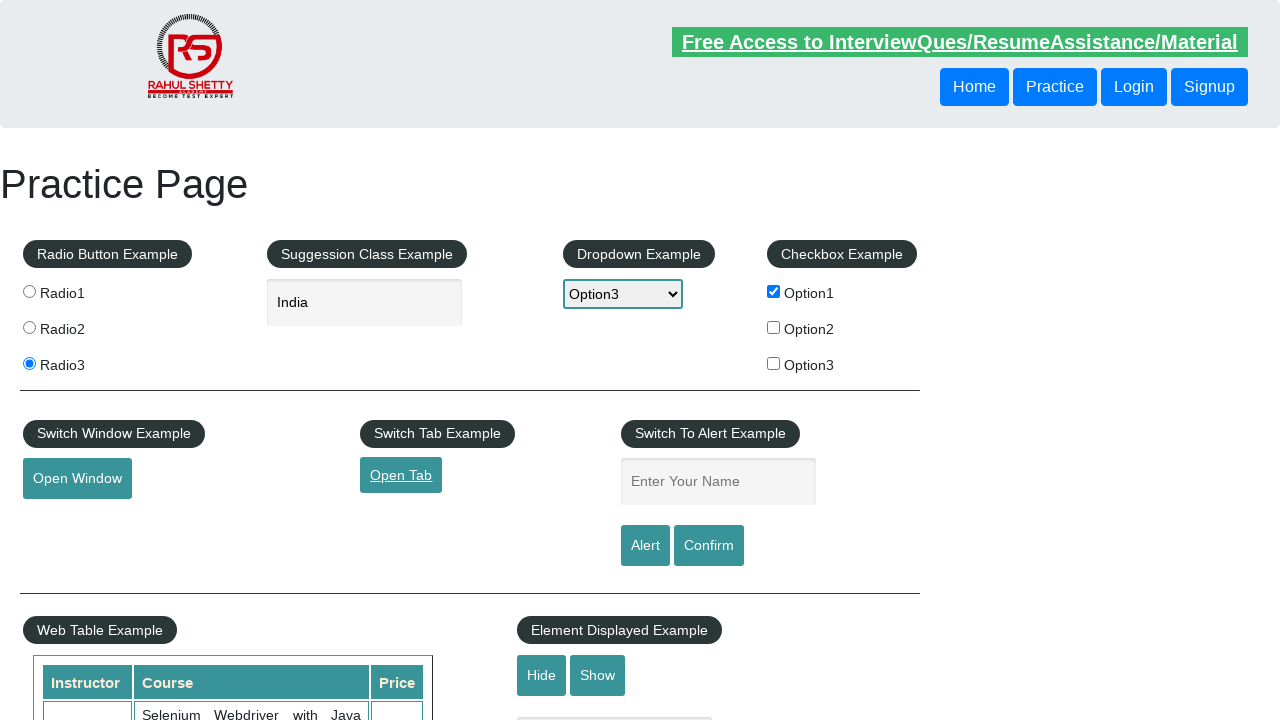

New tab opened and context switched
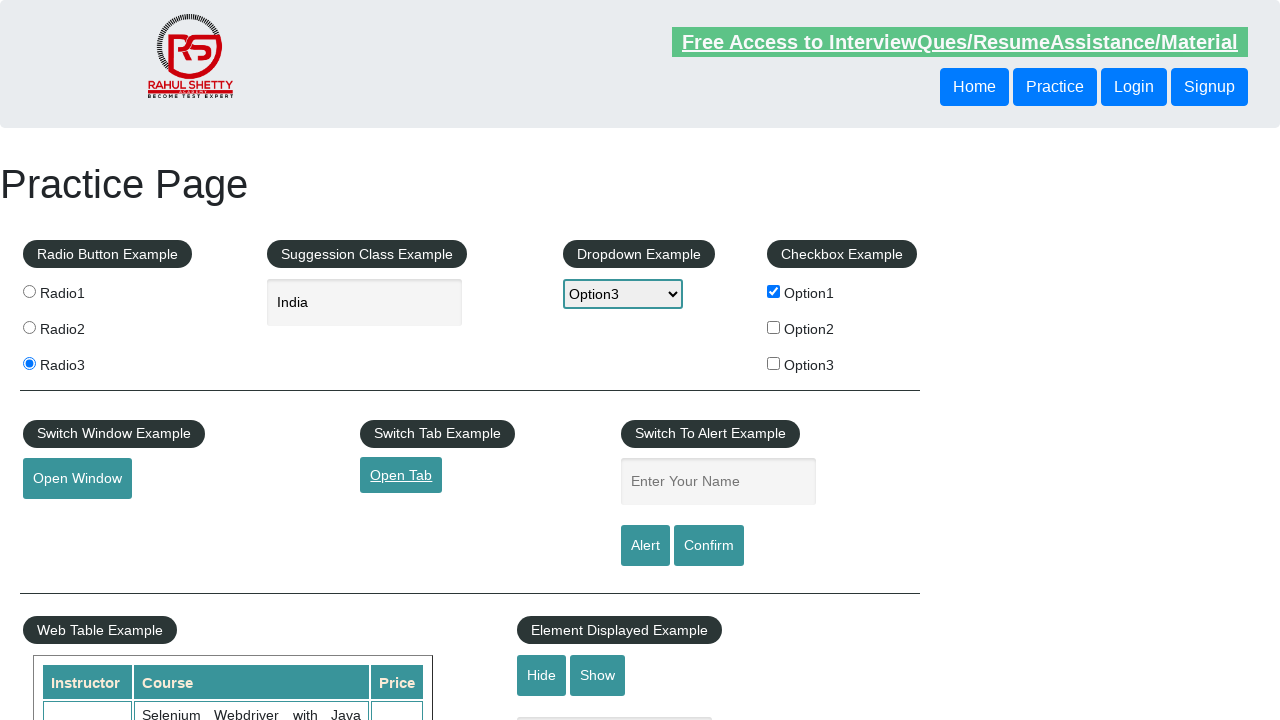

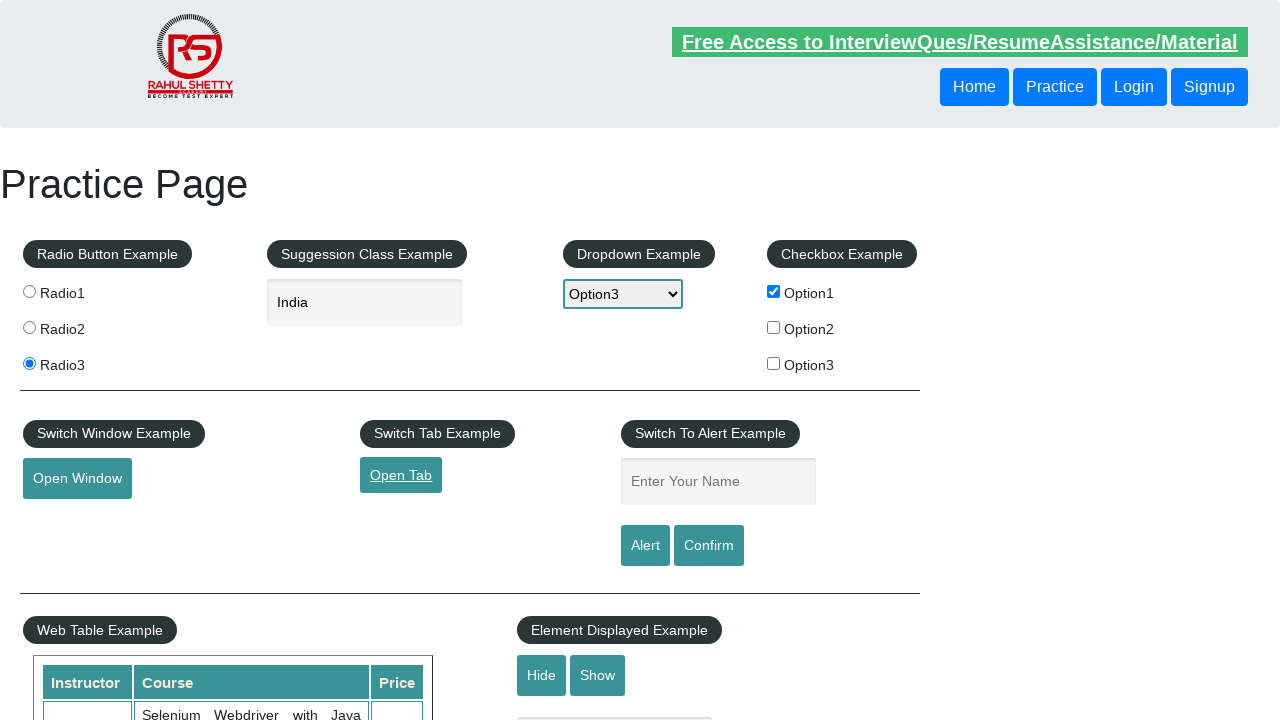